Tests triangle classifier with scalene triangle sides (4, 5, 6) expecting "Scalene" classification

Starting URL: https://testpages.eviltester.com/styled/apps/triangle/triangle001.html

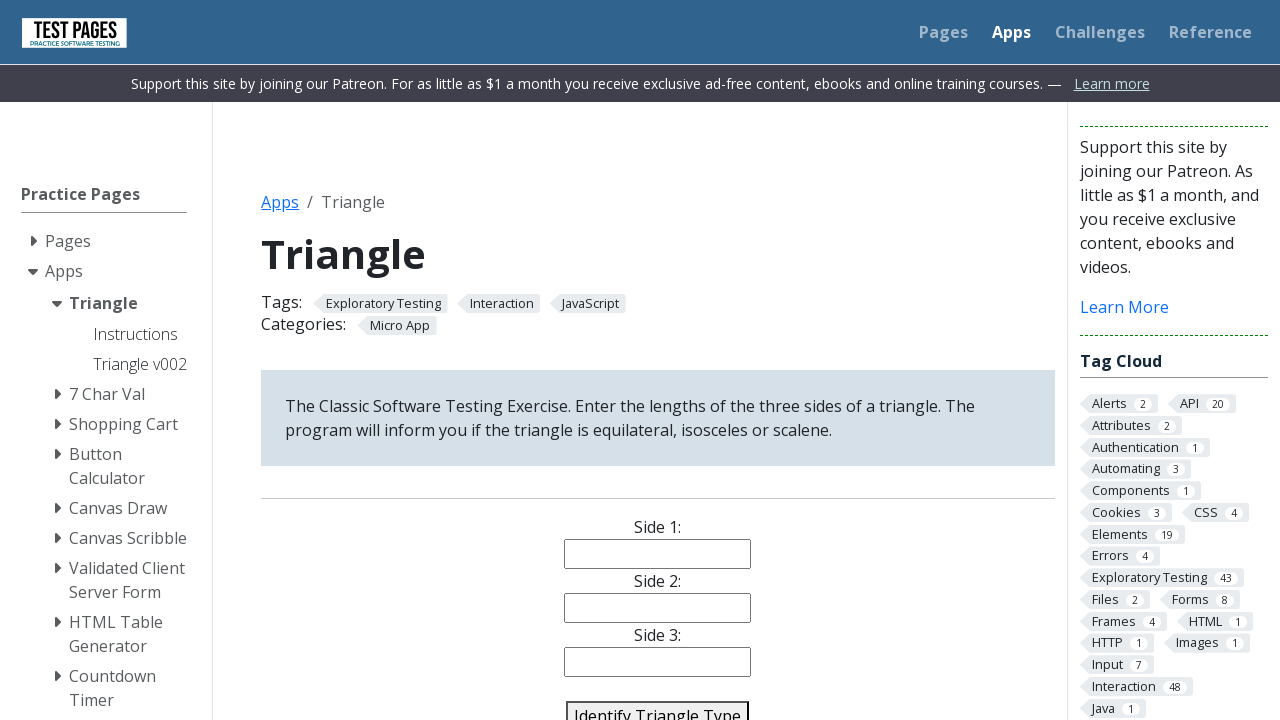

Cleared side 1 input field on #side1
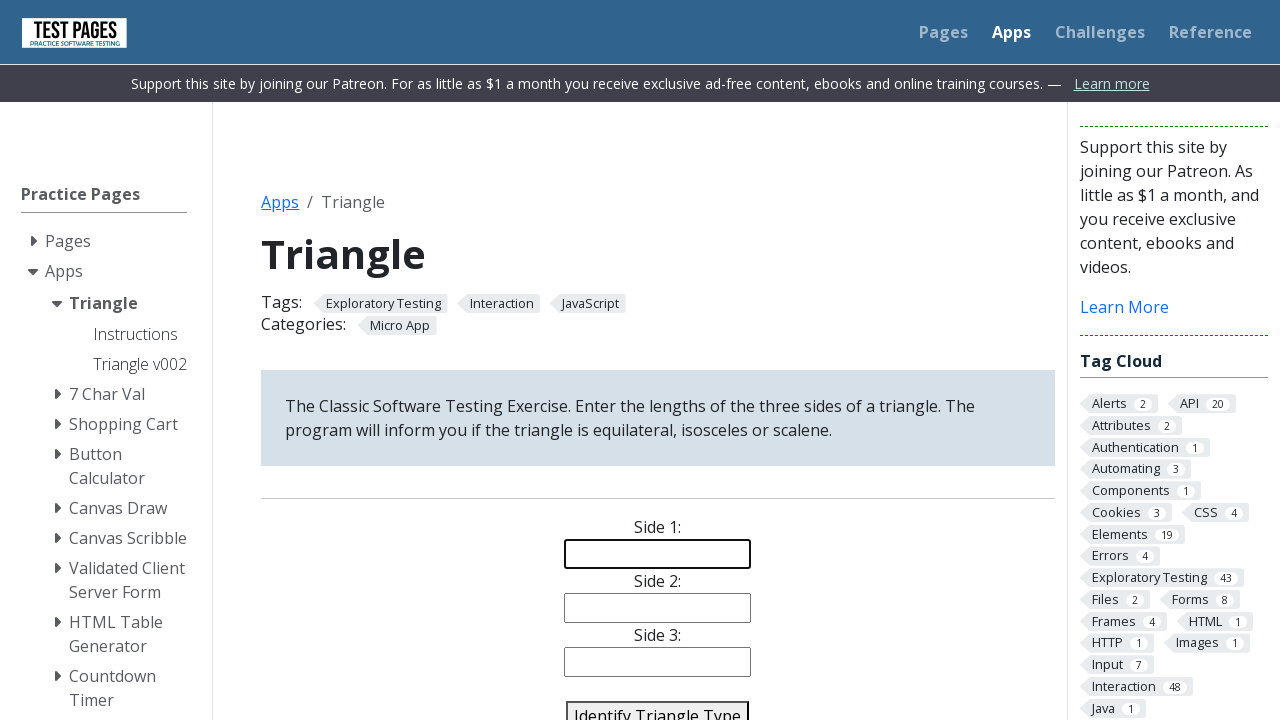

Cleared side 2 input field on #side2
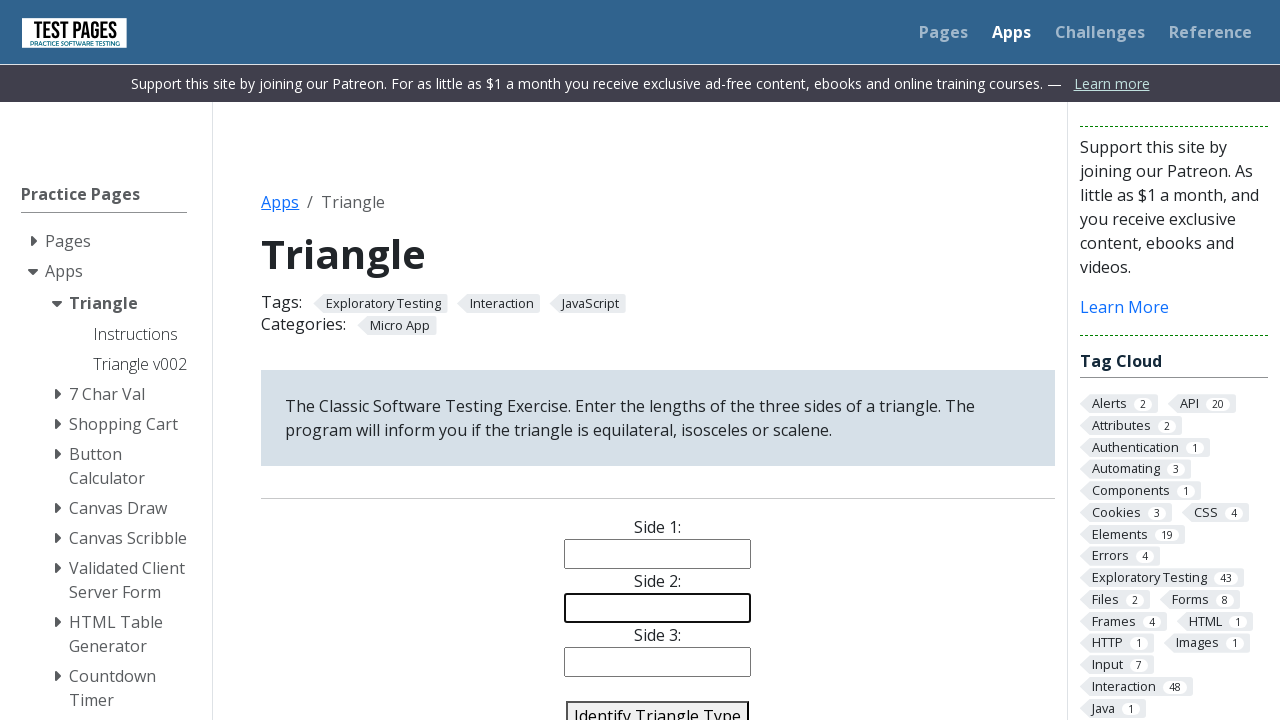

Cleared side 3 input field on #side3
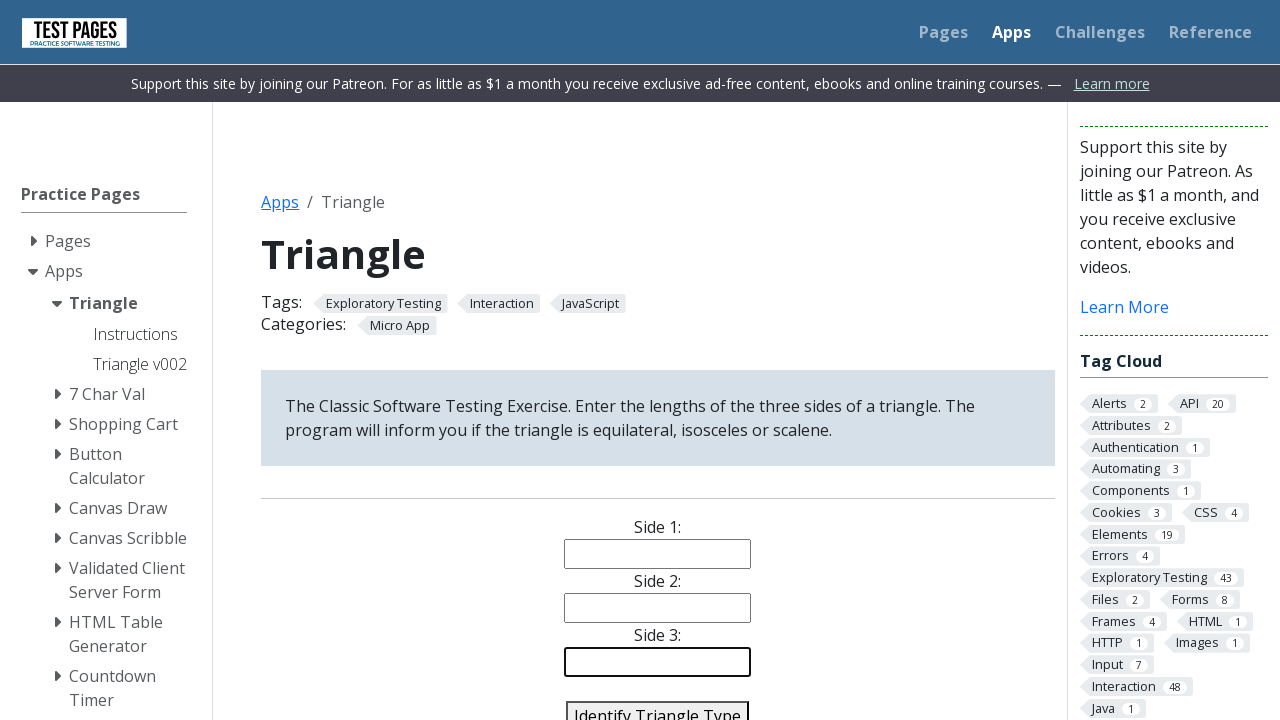

Filled side 1 with value '4' on #side1
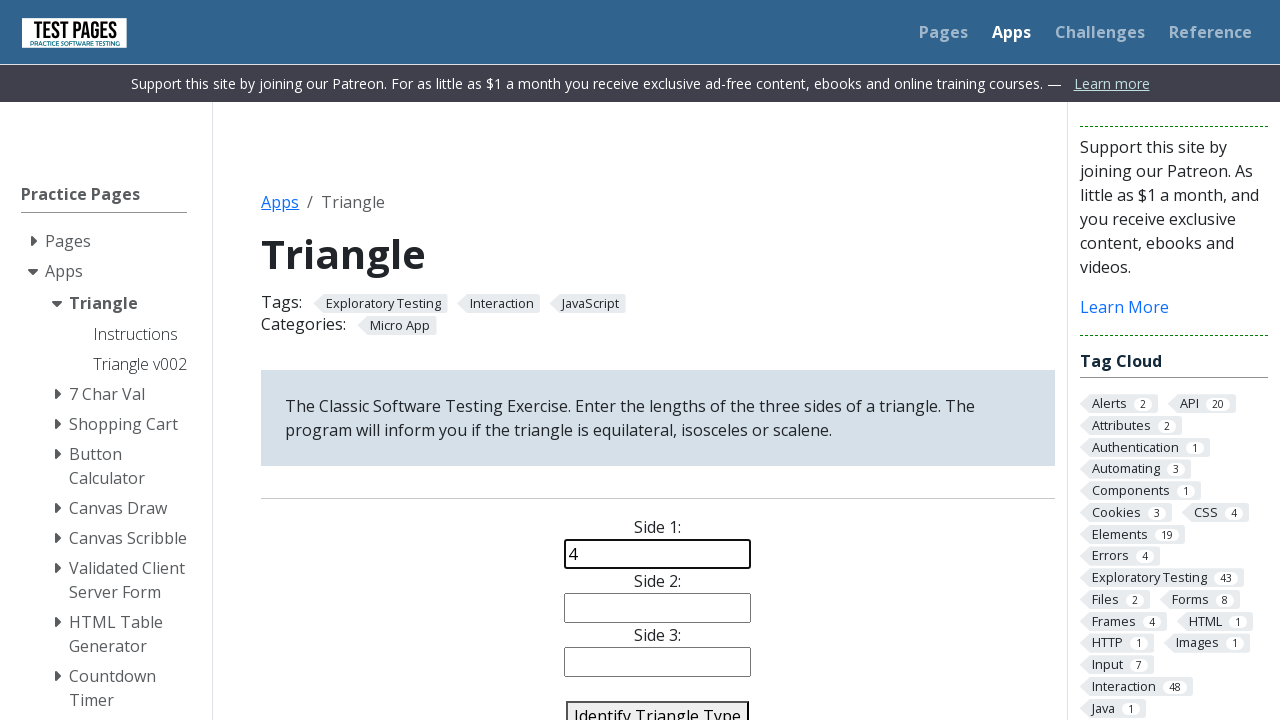

Filled side 2 with value '5' on #side2
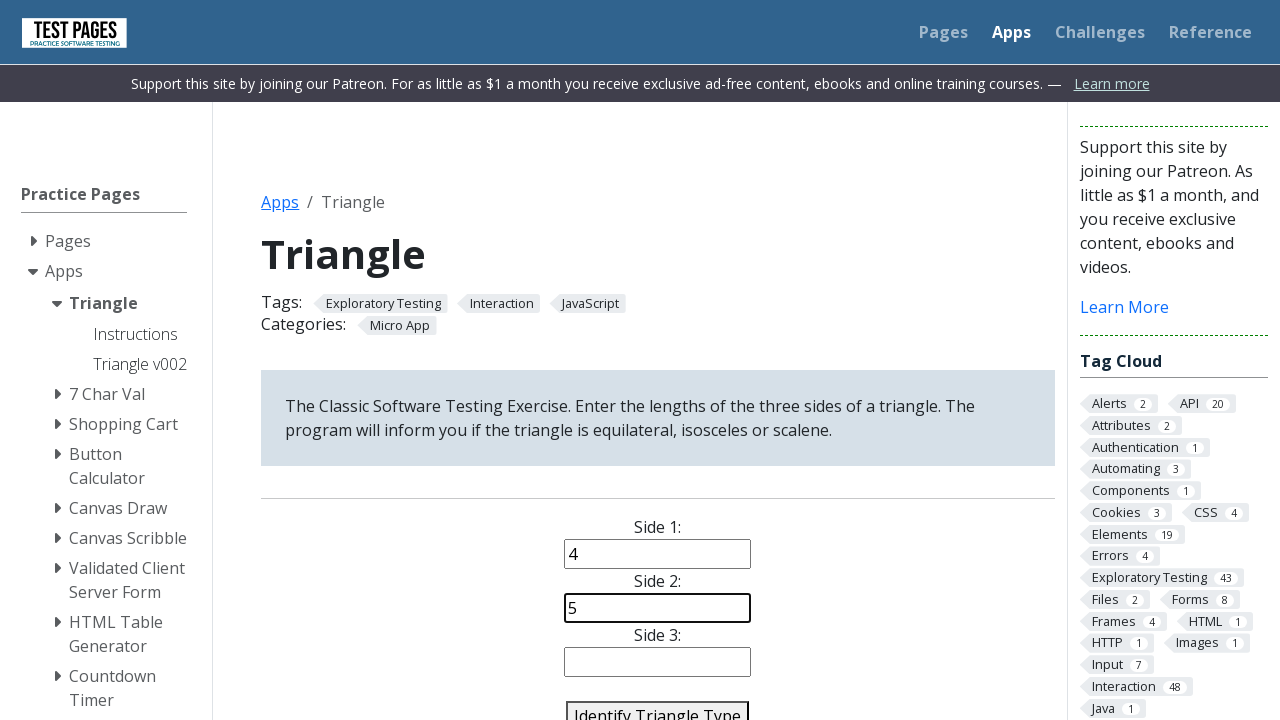

Filled side 3 with value '6' on #side3
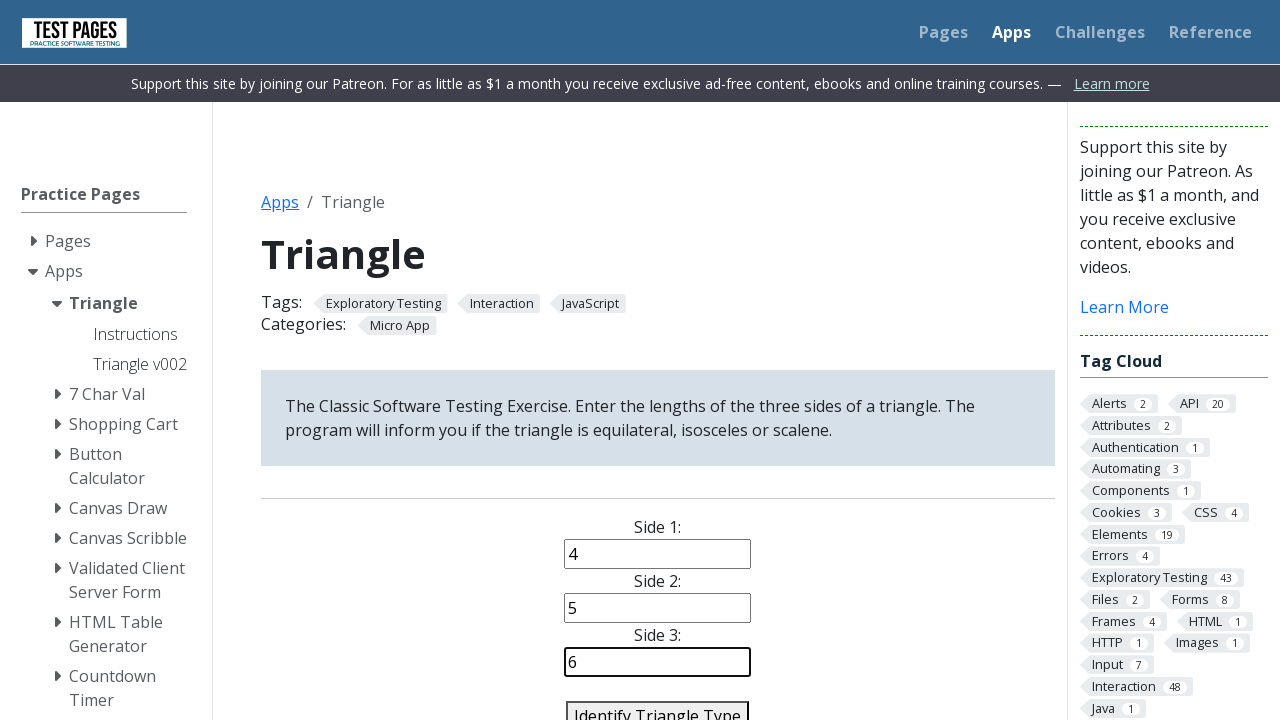

Clicked identify triangle button to classify triangle with sides 4, 5, 6 at (658, 705) on #identify-triangle-action
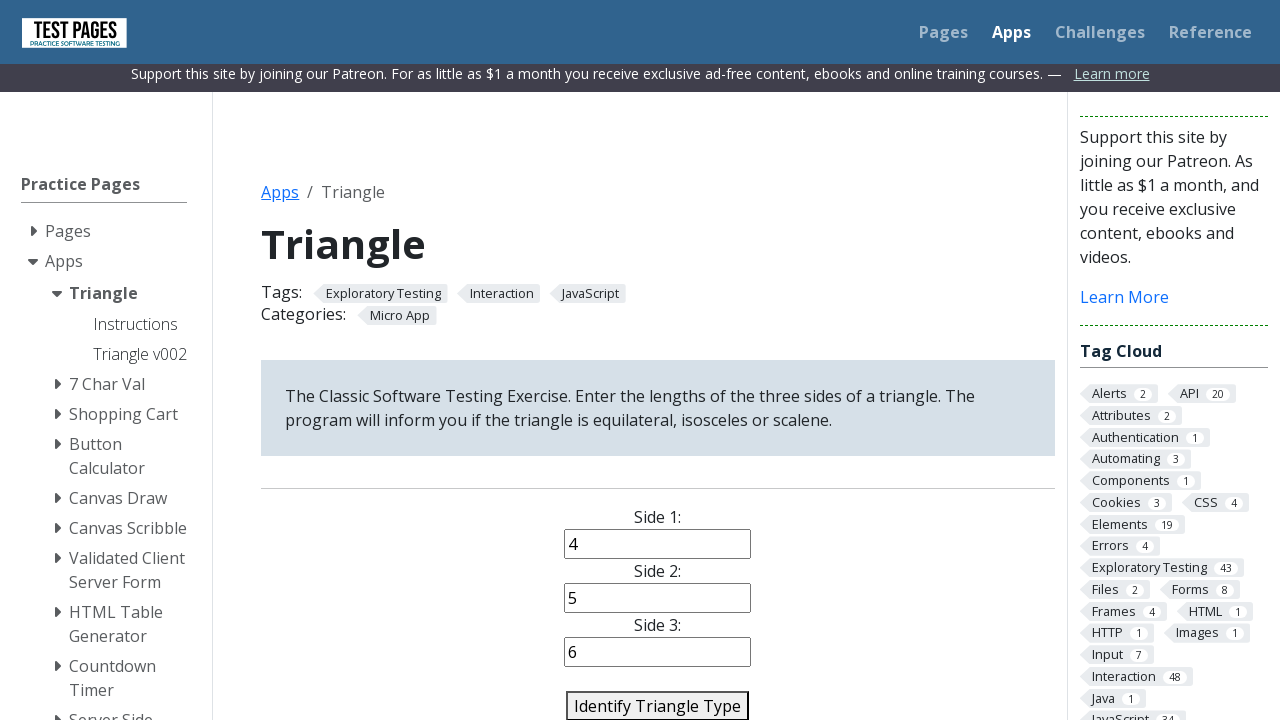

Verified triangle classification result is 'Scalene'
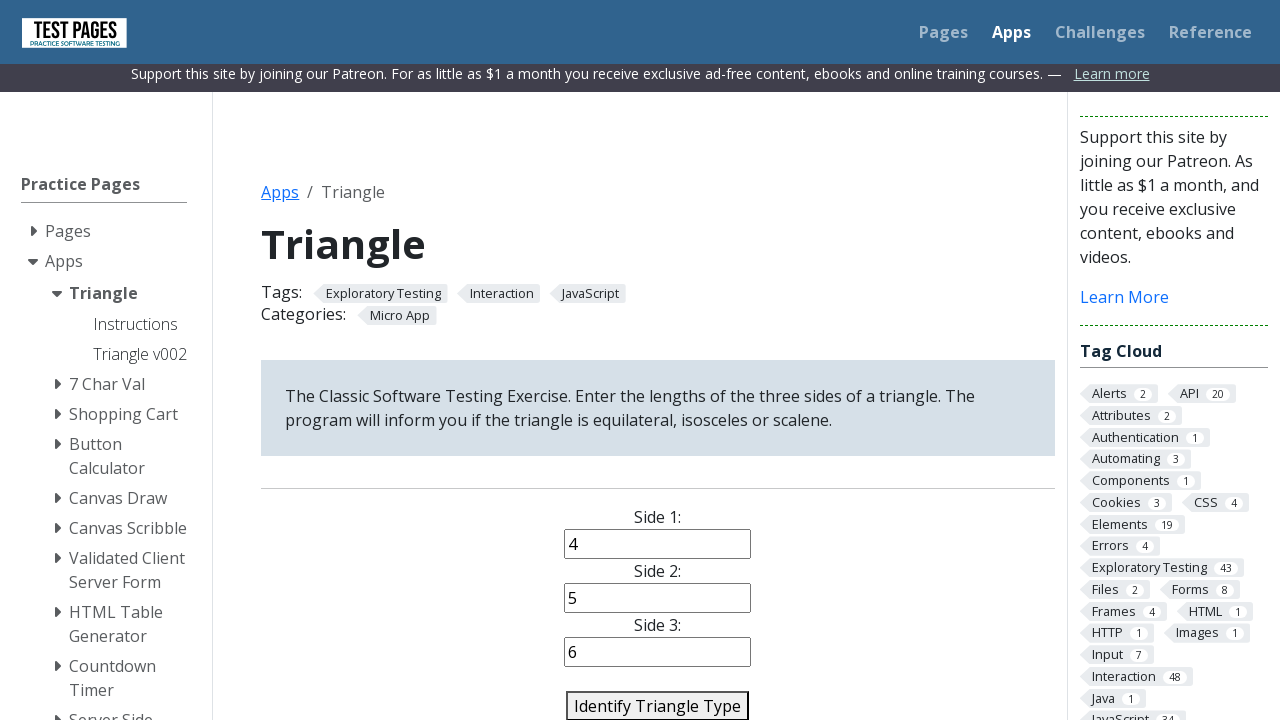

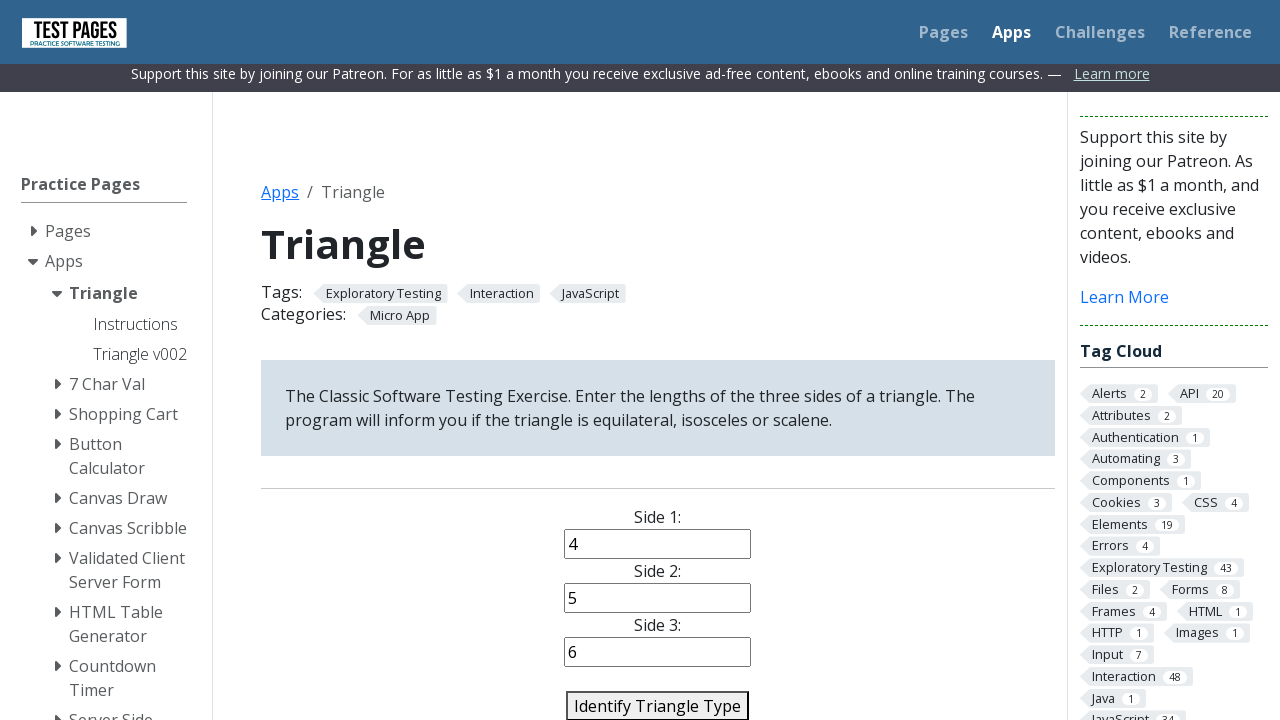